Navigates to the Selenium website and clicks on the Downloads link to verify the page loads correctly

Starting URL: https://www.selenium.dev/

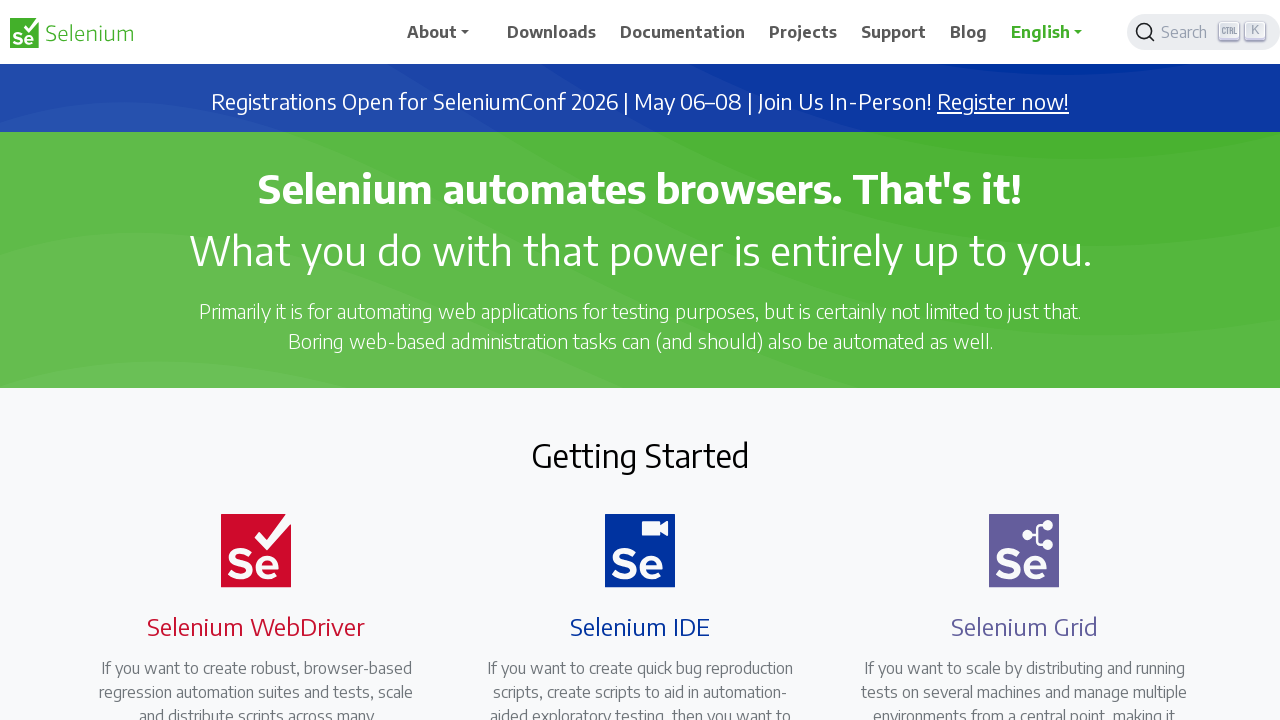

Navigated to Selenium website homepage
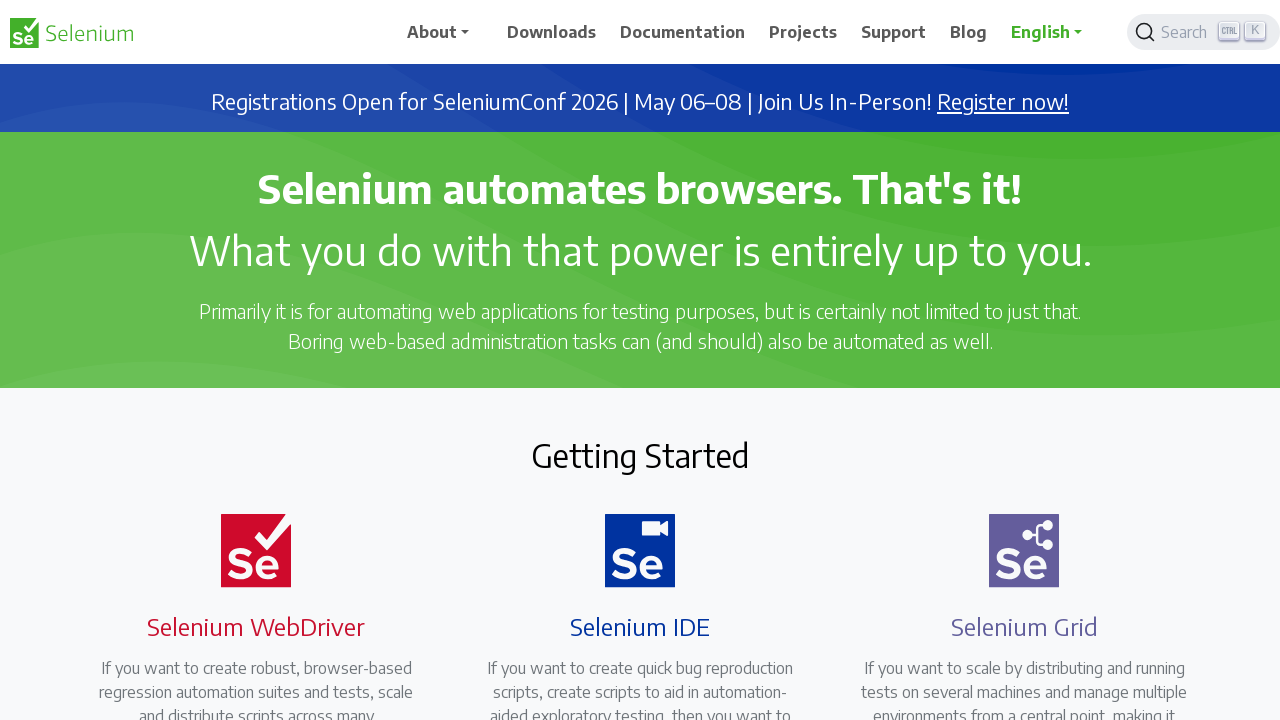

Clicked on Downloads link in navigation at (552, 32) on a.nav-link[href='/downloads']
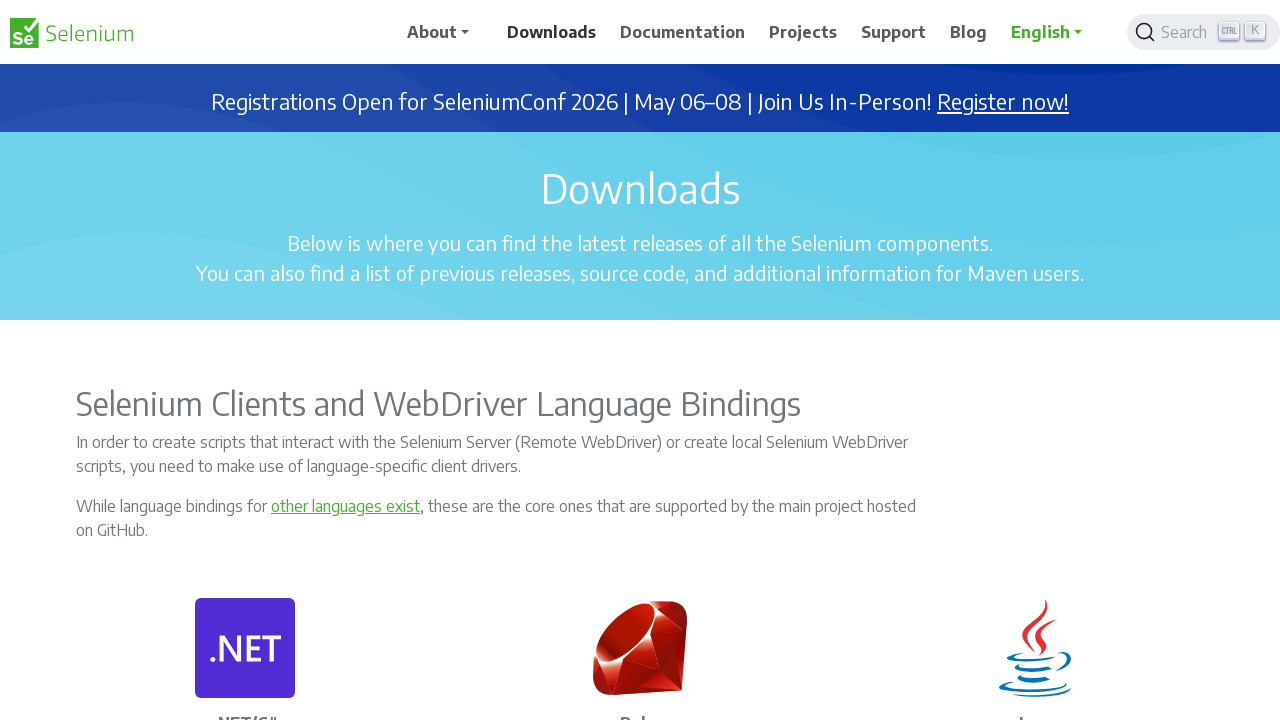

H1 header loaded on Downloads page
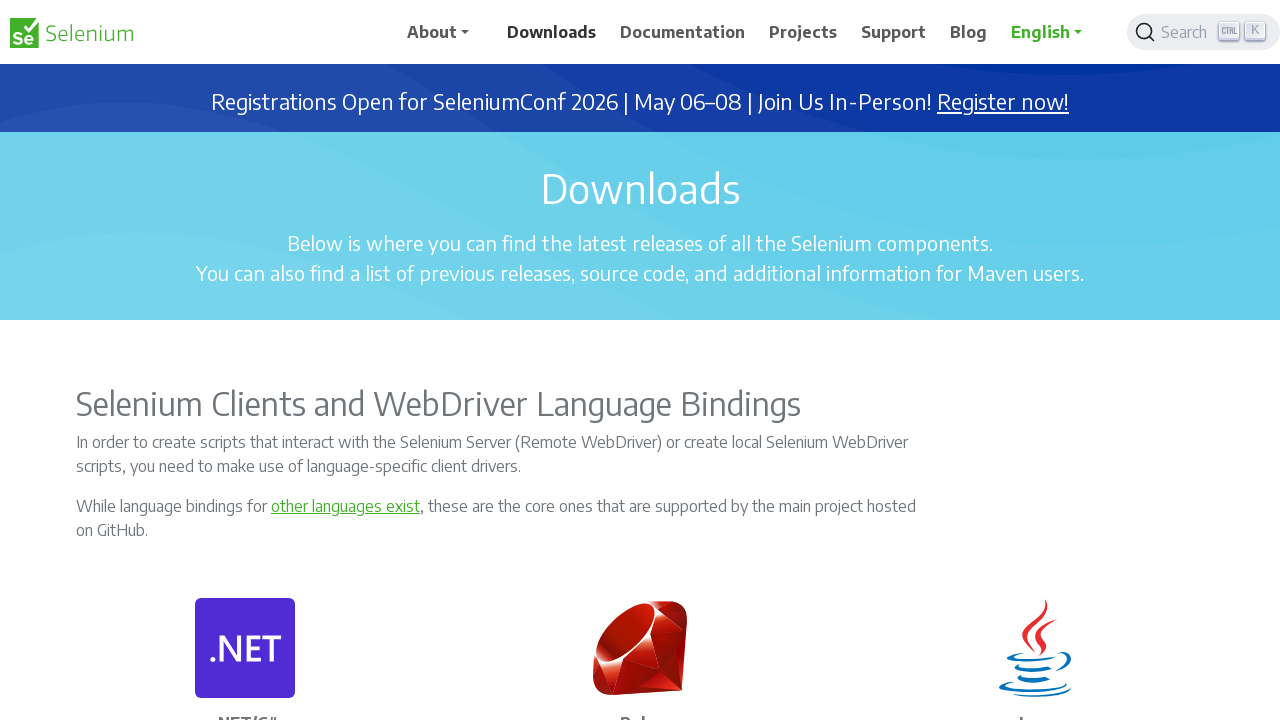

H2 header loaded on Downloads page
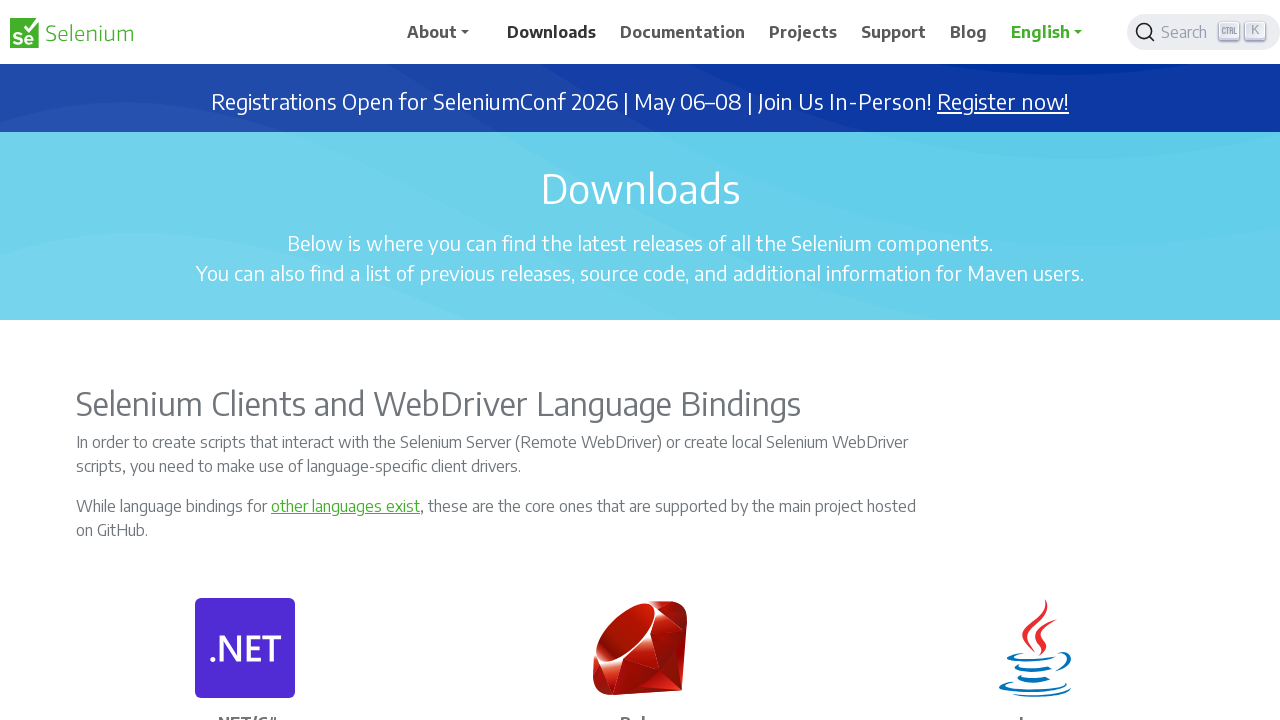

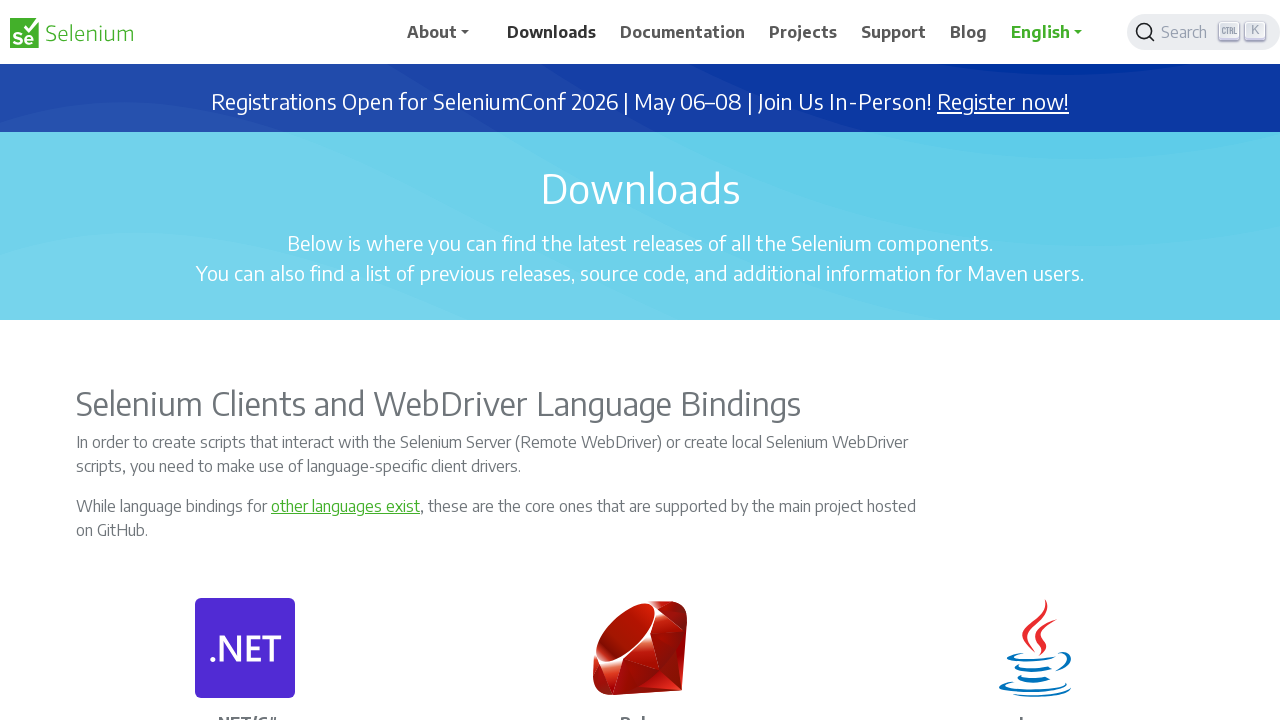